Tests the Add/Remove Elements functionality by adding multiple elements, validating they were added, then removing some elements and validating the correct number remain

Starting URL: https://the-internet.herokuapp.com/

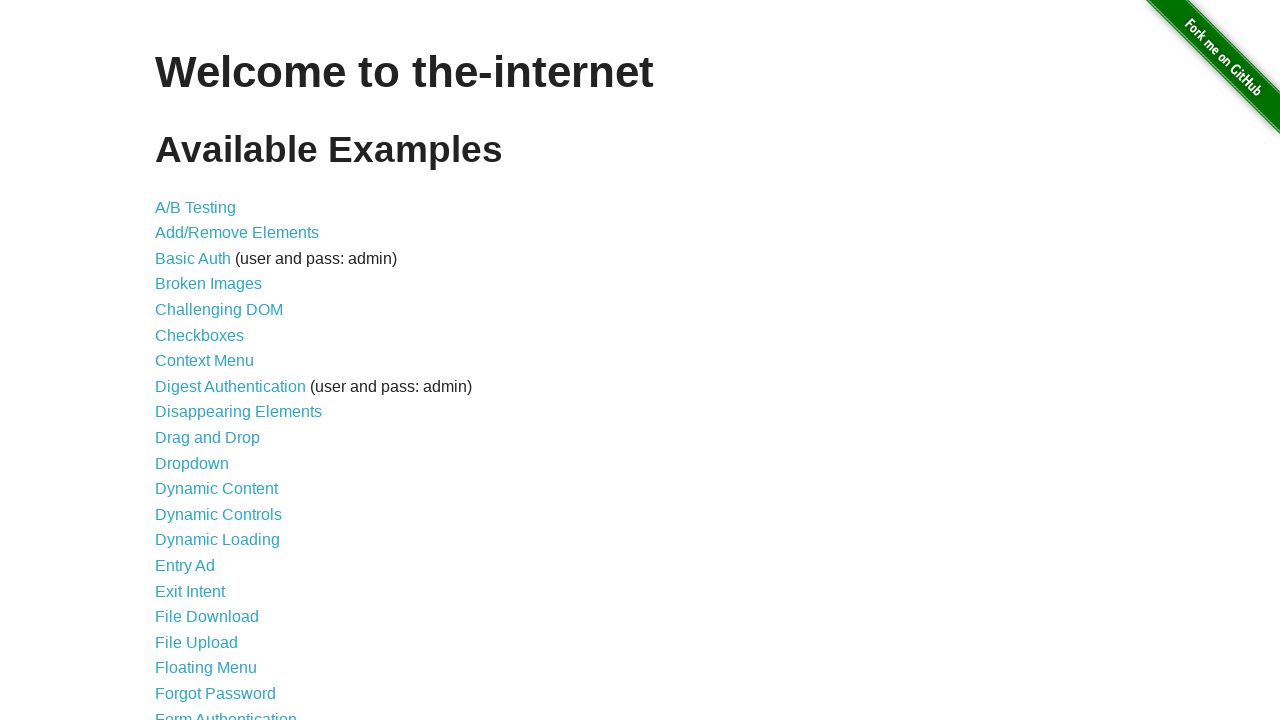

Clicked on Add/Remove Elements link at (237, 233) on text='Add/Remove Elements'
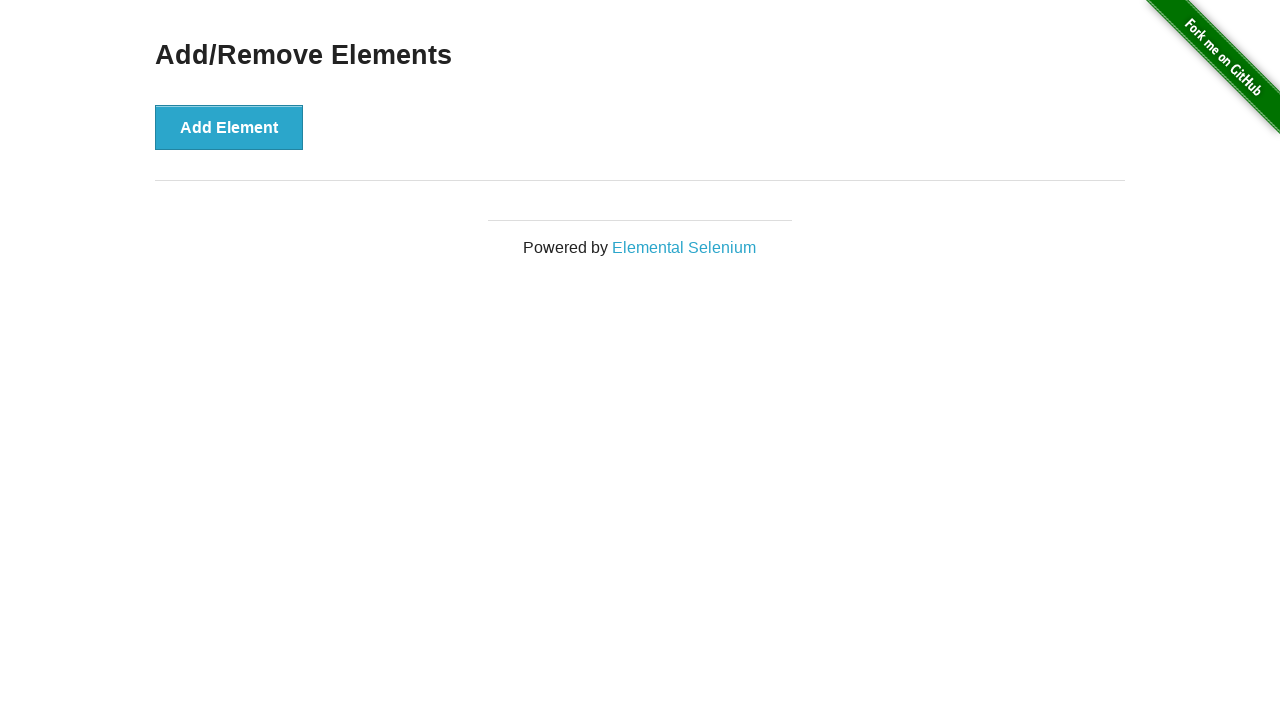

Add button is now visible
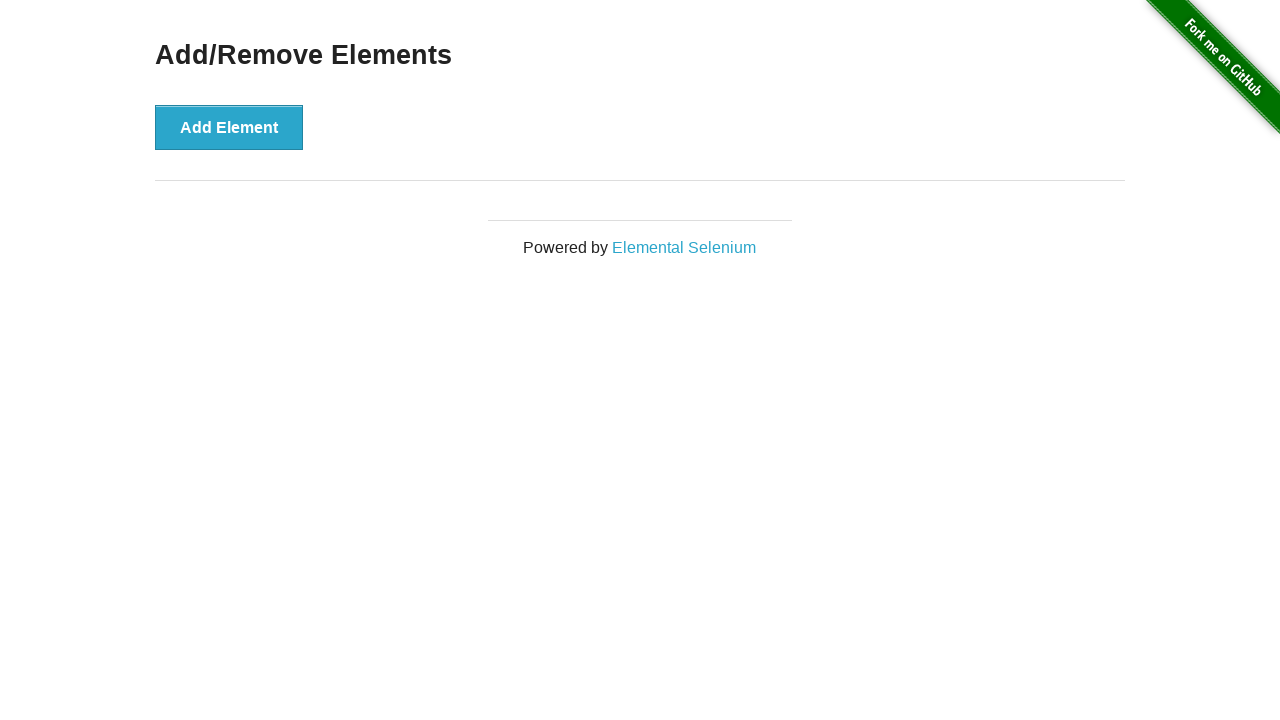

Clicked add button (element 1 of 3) at (229, 127) on button[onclick='addElement()']
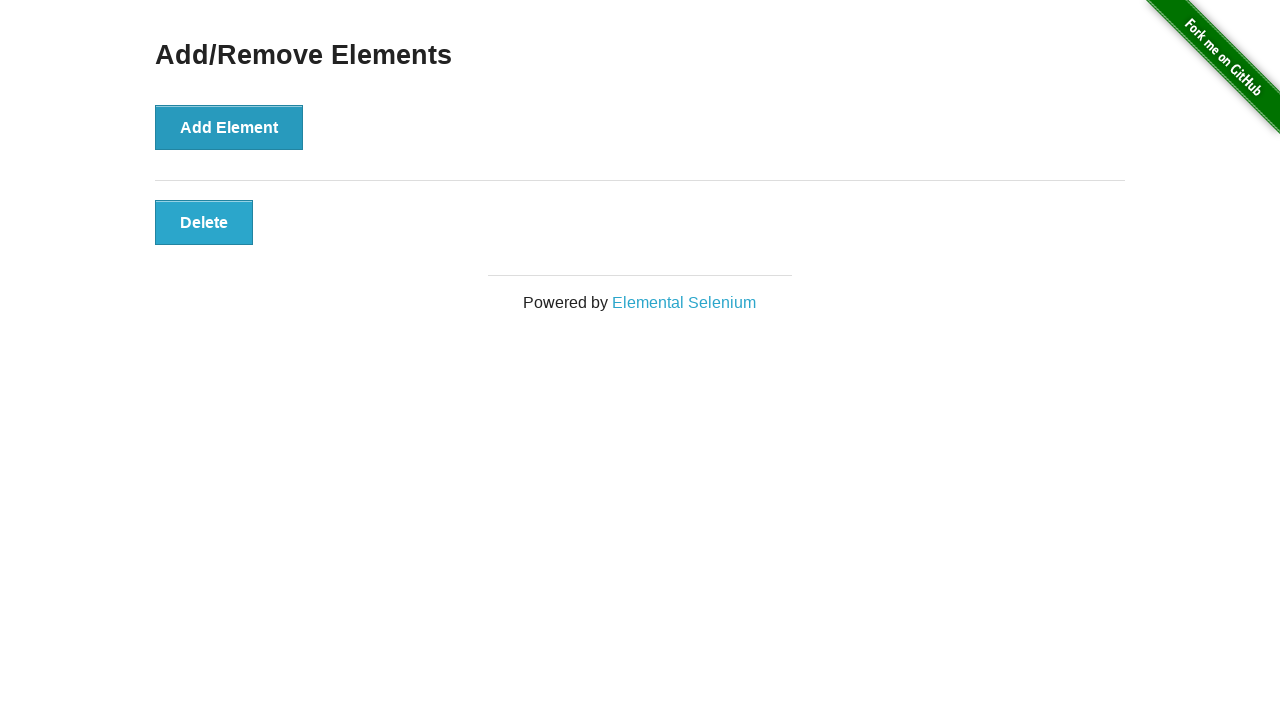

Element 1 successfully added and visible
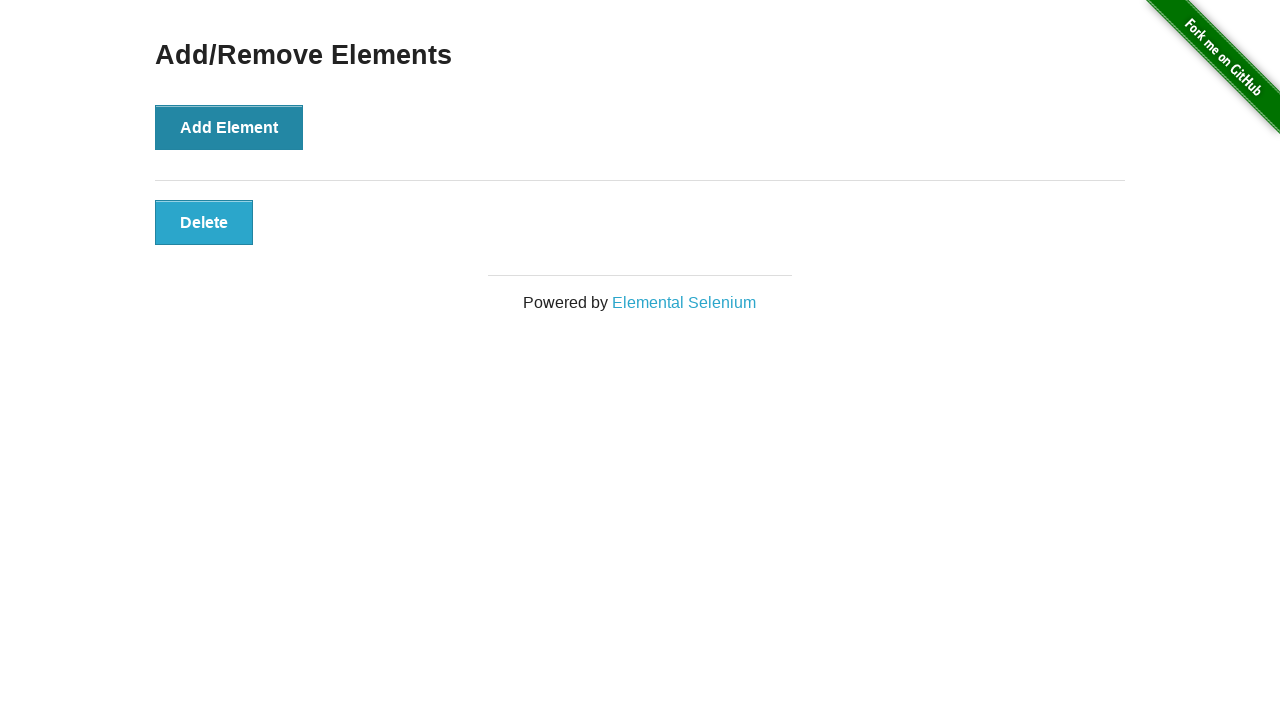

Clicked add button (element 2 of 3) at (229, 127) on button[onclick='addElement()']
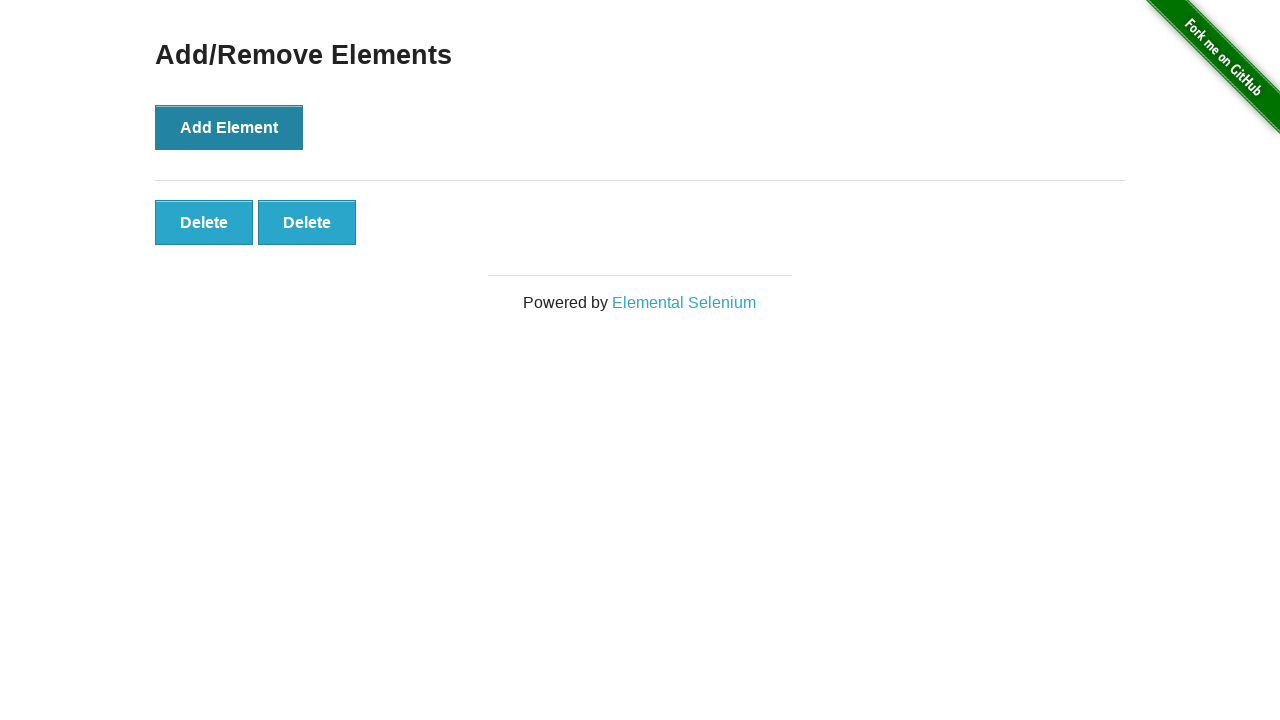

Element 2 successfully added and visible
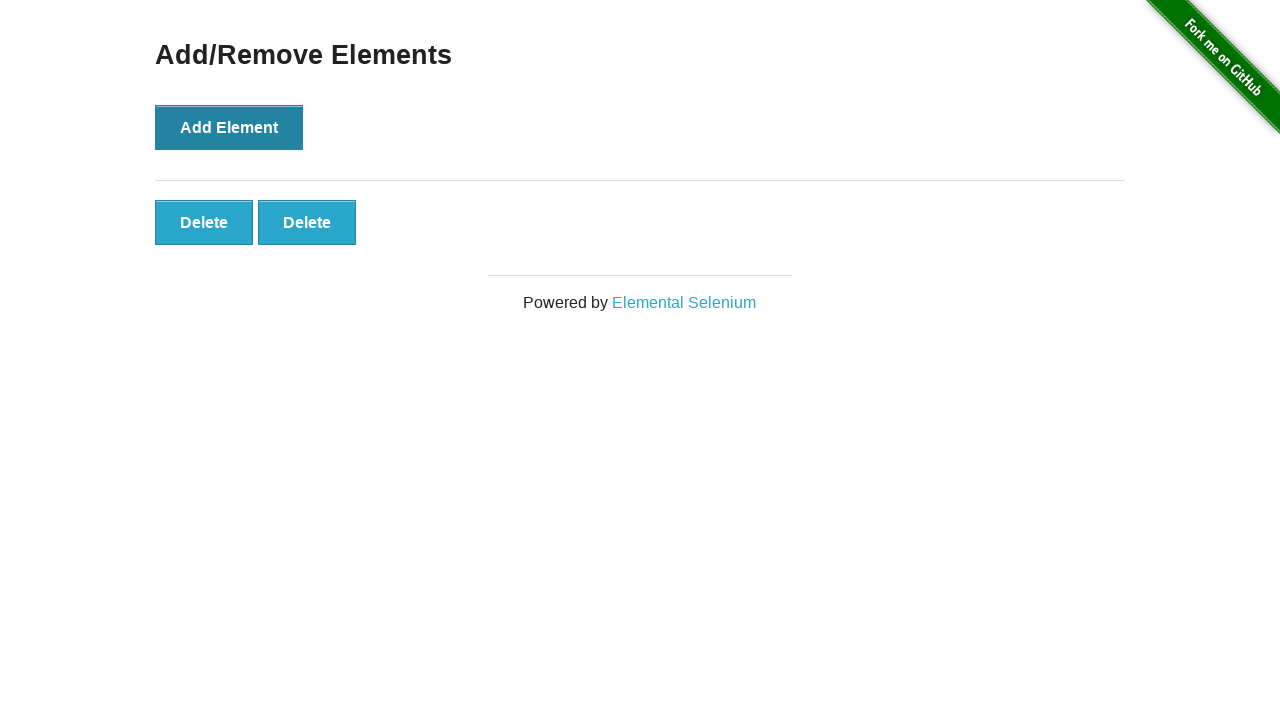

Clicked add button (element 3 of 3) at (229, 127) on button[onclick='addElement()']
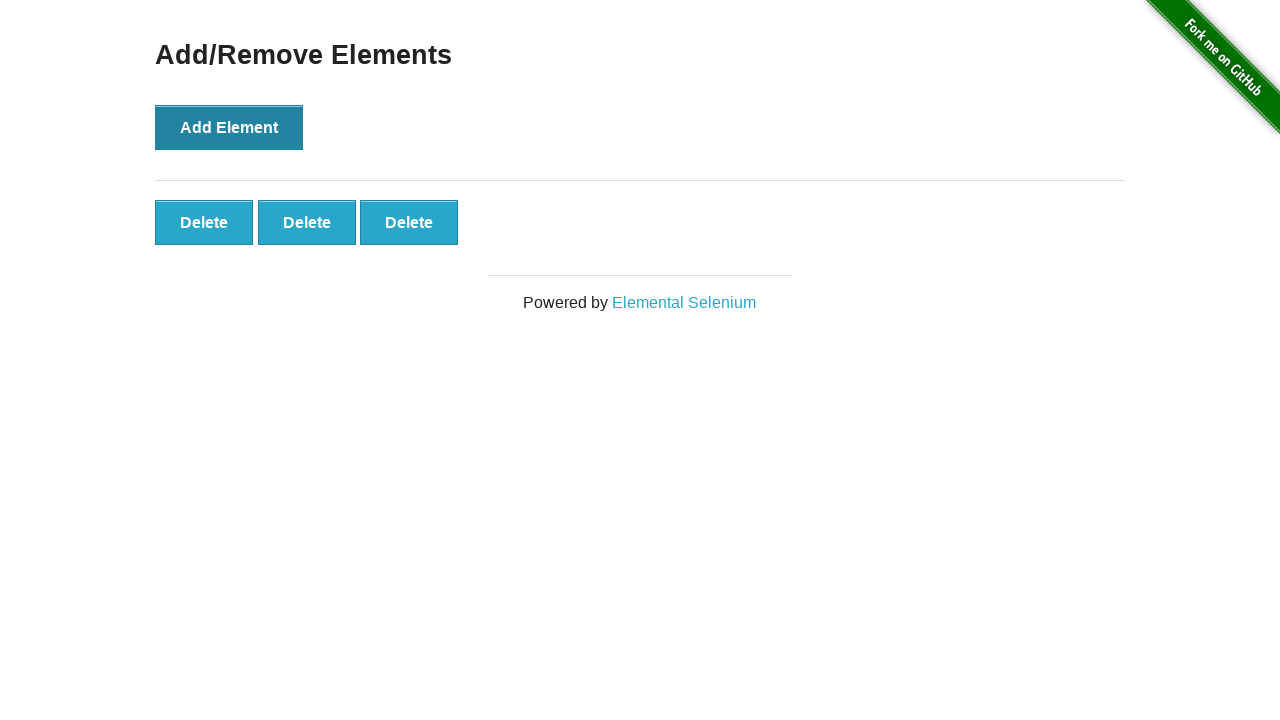

Element 3 successfully added and visible
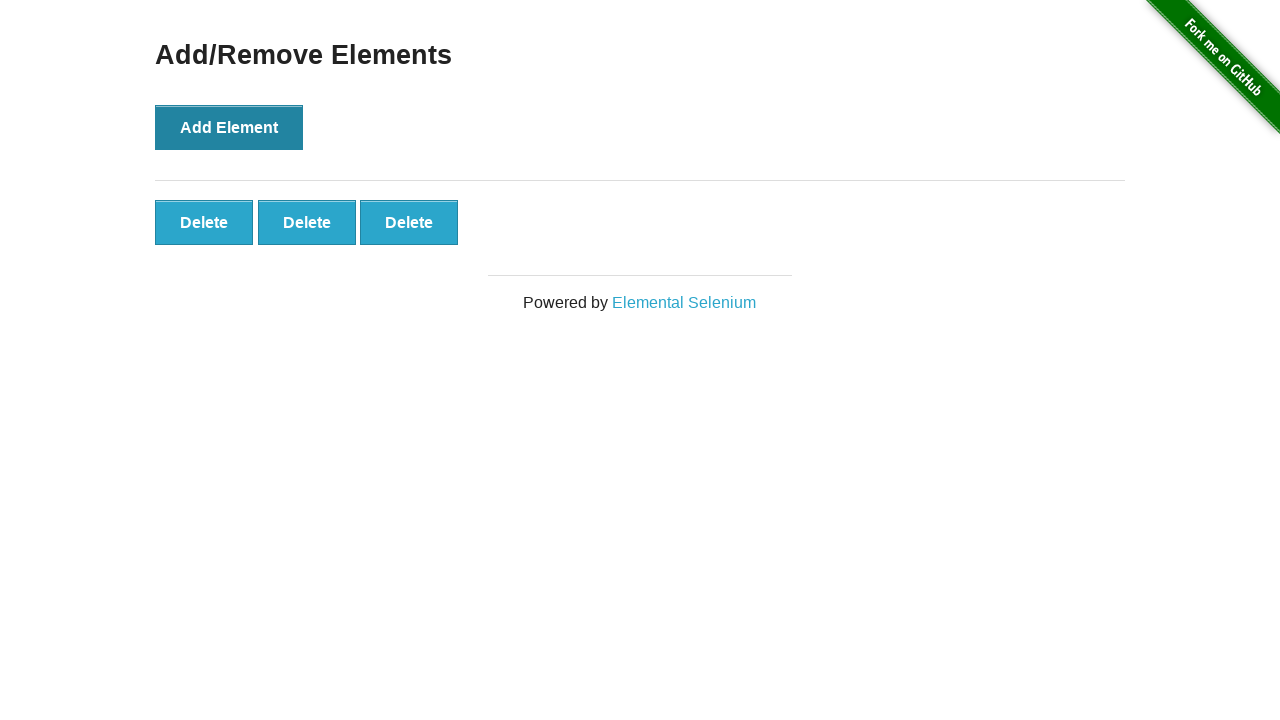

Verified that 3 delete buttons are present
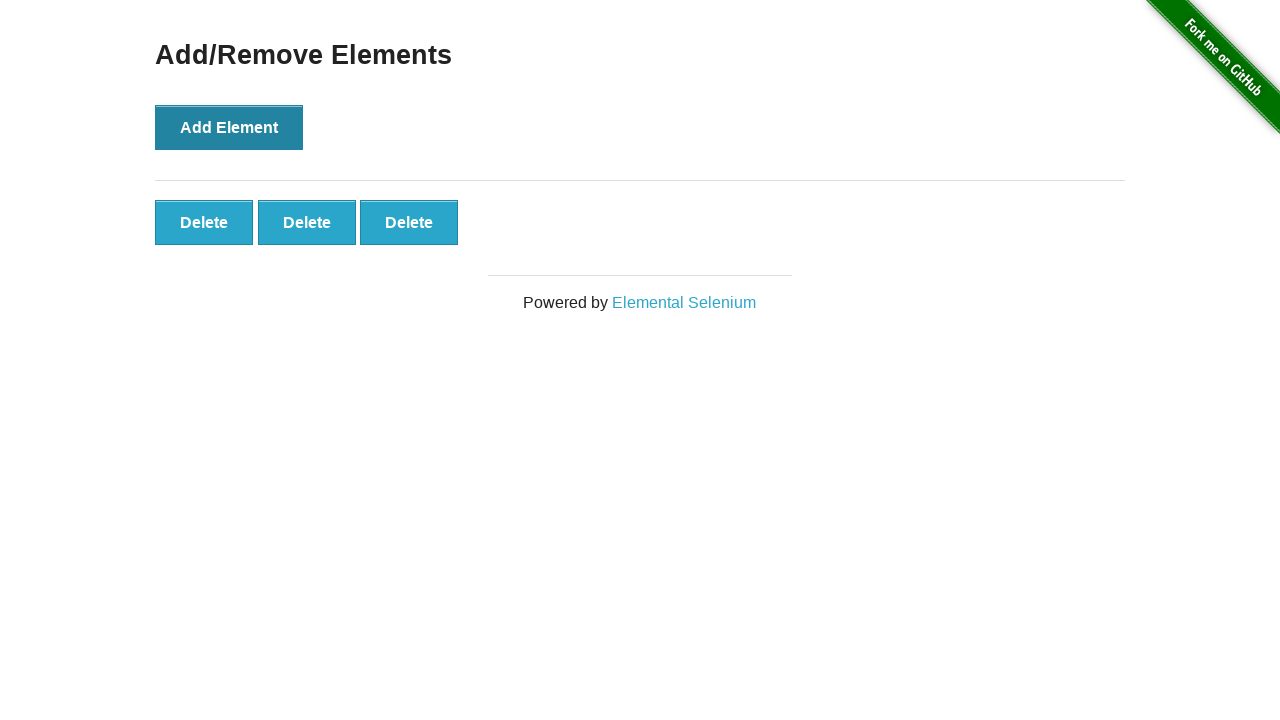

Clicked delete button (removing element 1 of 3) at (204, 222) on #elements .added-manually:first-child
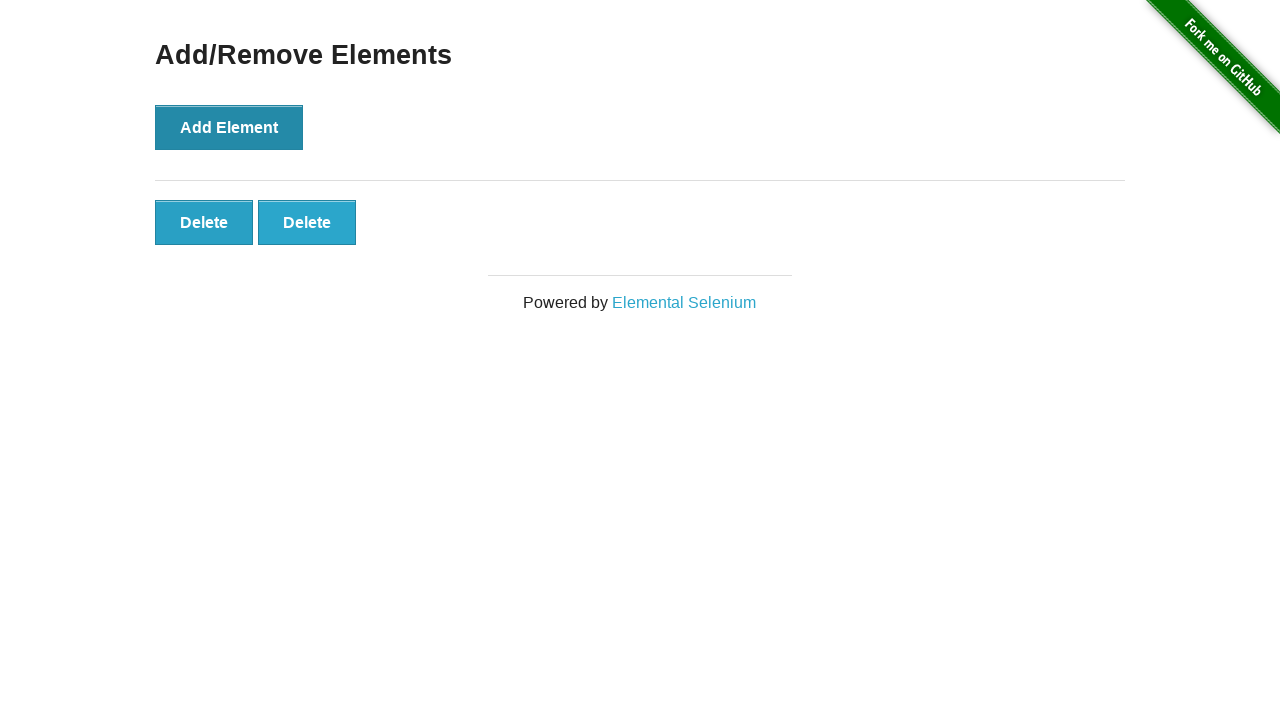

Clicked delete button (removing element 2 of 3) at (204, 222) on #elements .added-manually:first-child
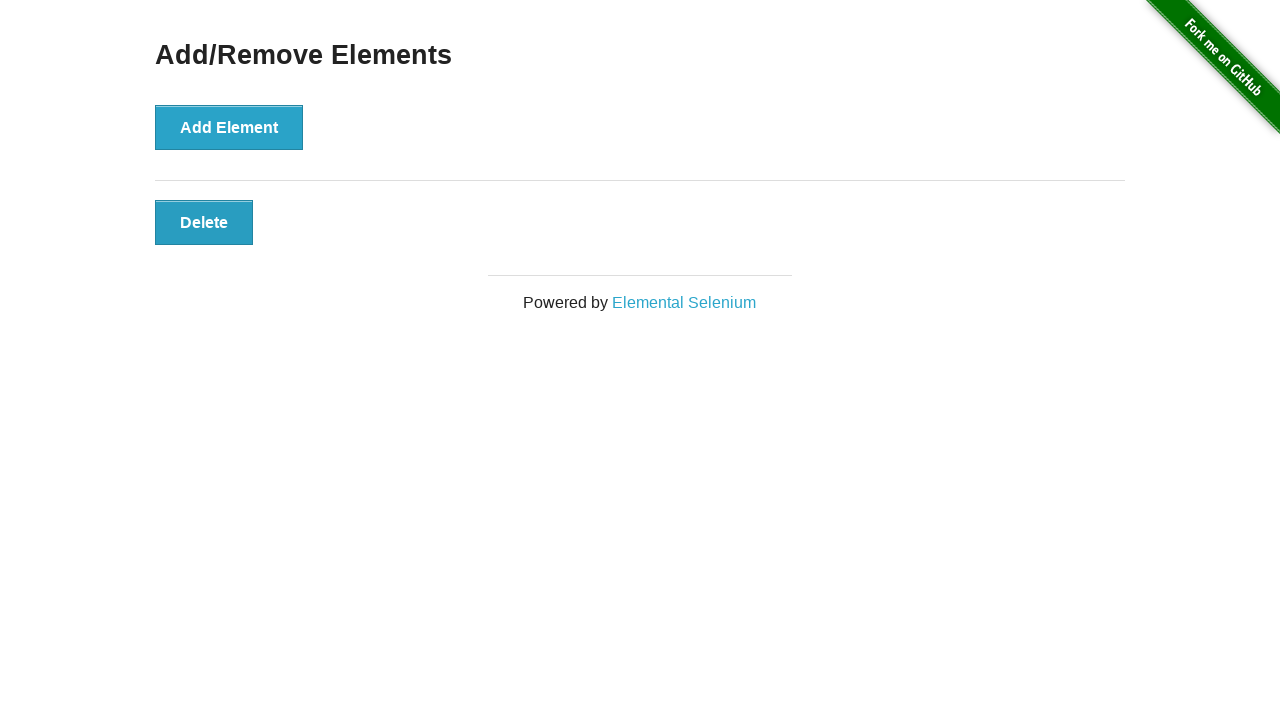

Clicked delete button (removing element 3 of 3) at (204, 222) on #elements .added-manually:first-child
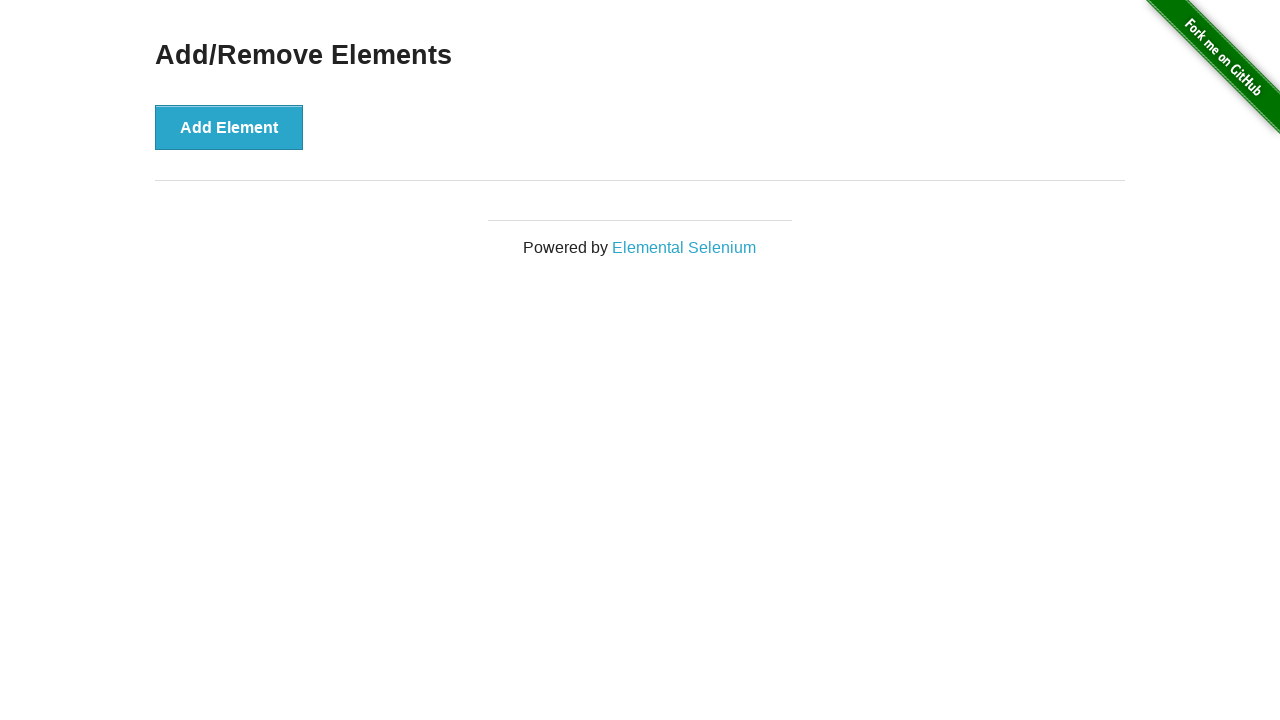

Verified that all elements have been successfully removed
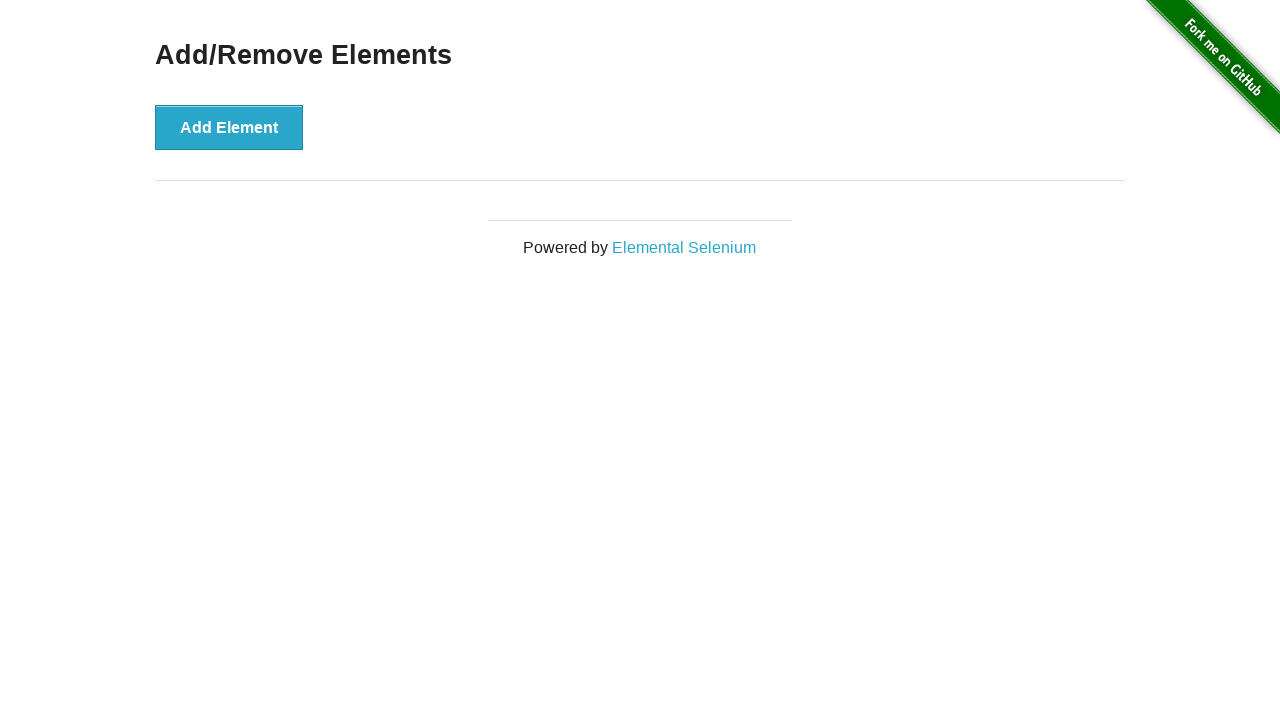

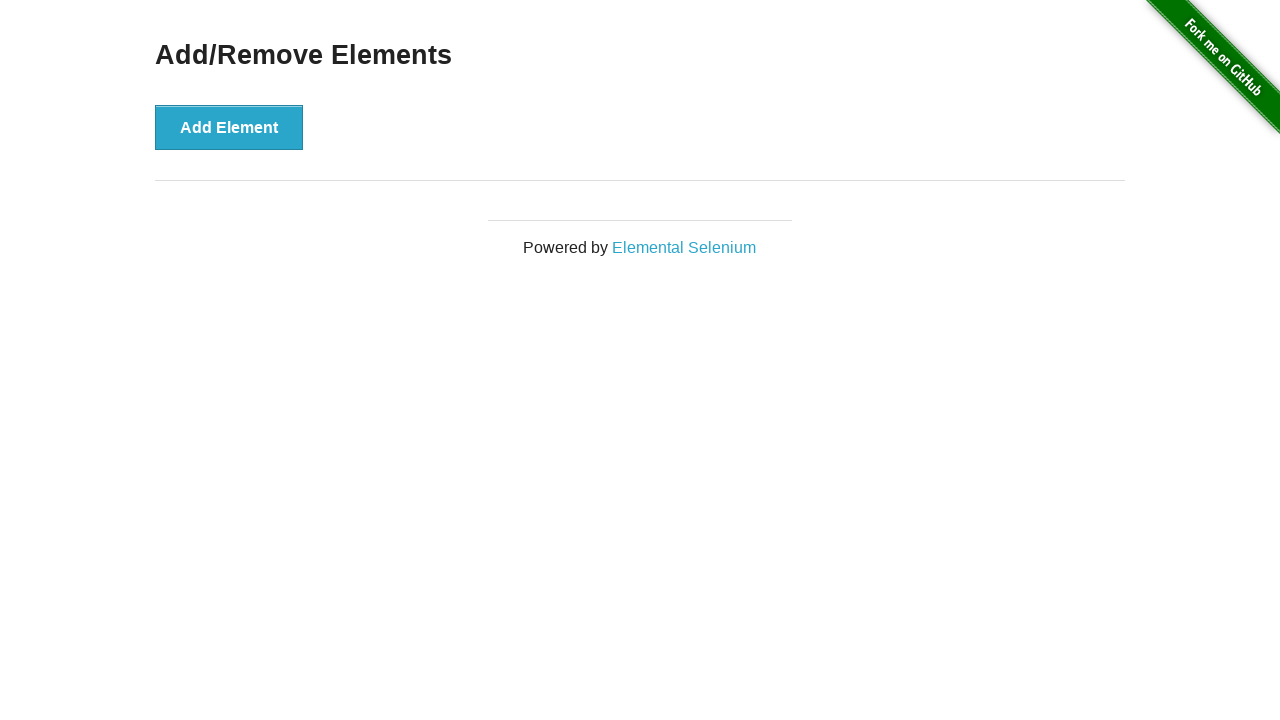